Tests clearing the complete state of all items by unchecking the toggle all checkbox

Starting URL: https://demo.playwright.dev/todomvc

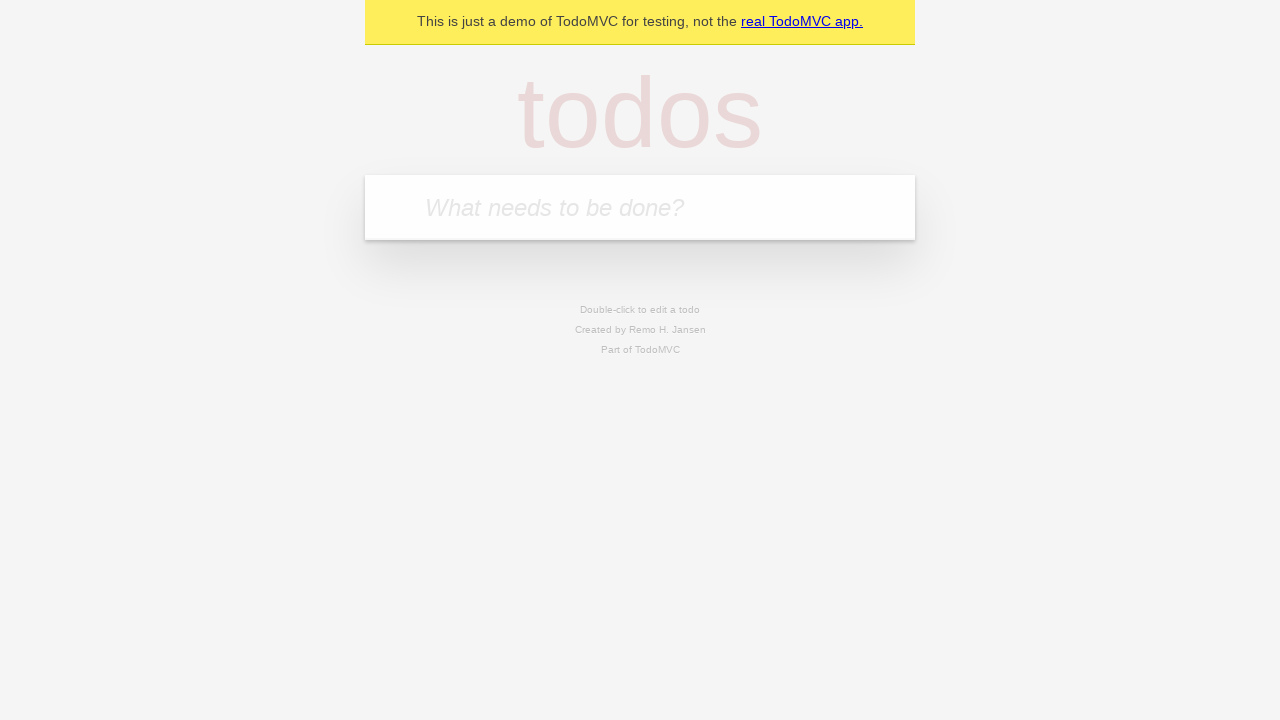

Filled todo input with 'buy some cheese' on internal:attr=[placeholder="What needs to be done?"i]
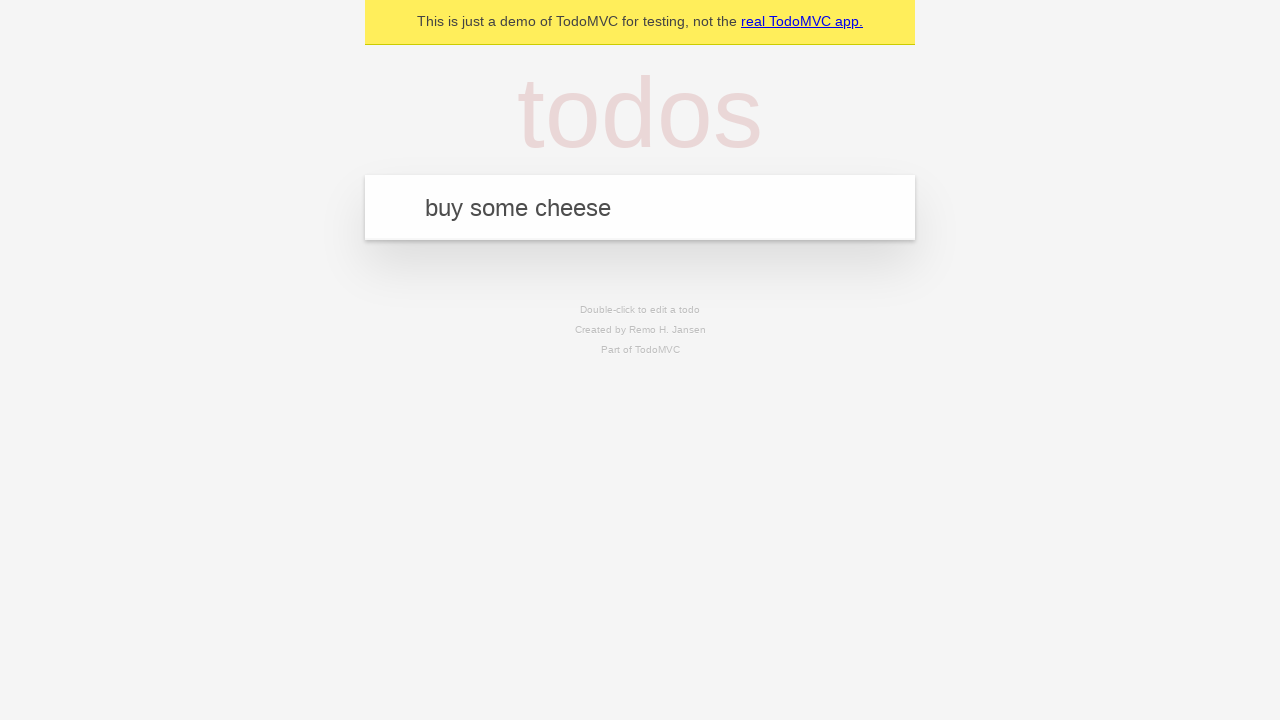

Pressed Enter to create todo item 'buy some cheese' on internal:attr=[placeholder="What needs to be done?"i]
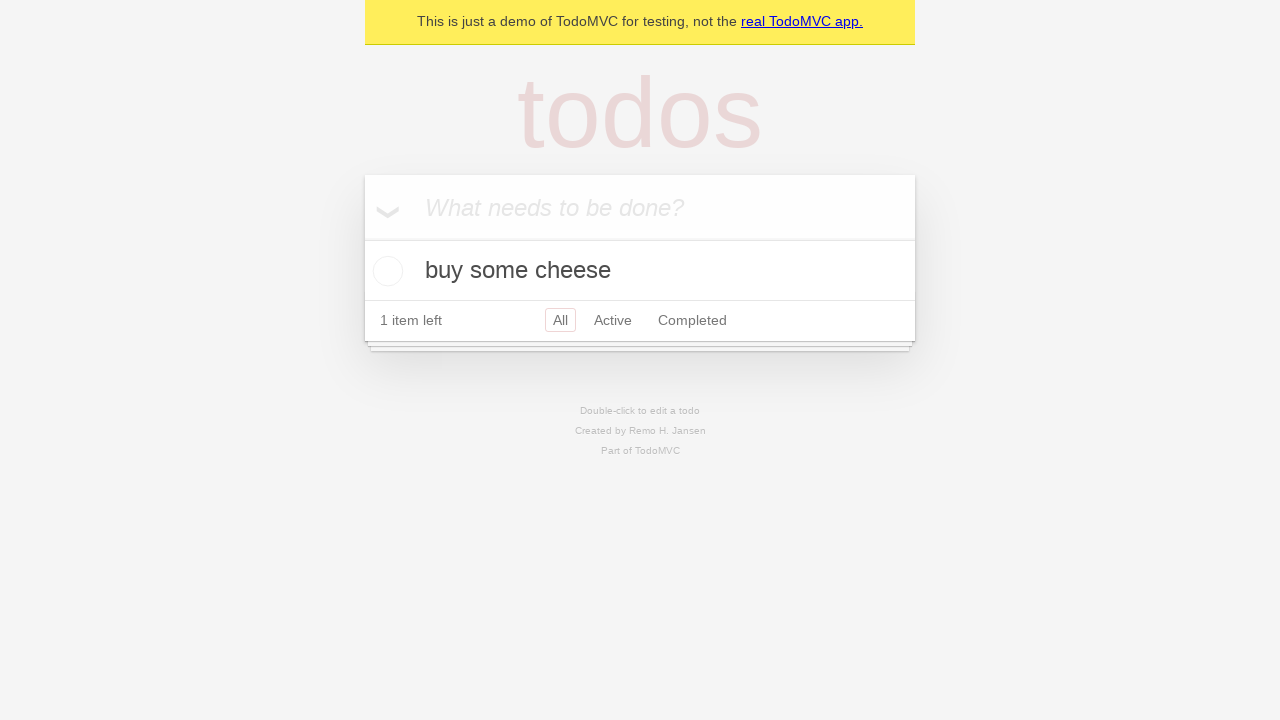

Filled todo input with 'feed the cat' on internal:attr=[placeholder="What needs to be done?"i]
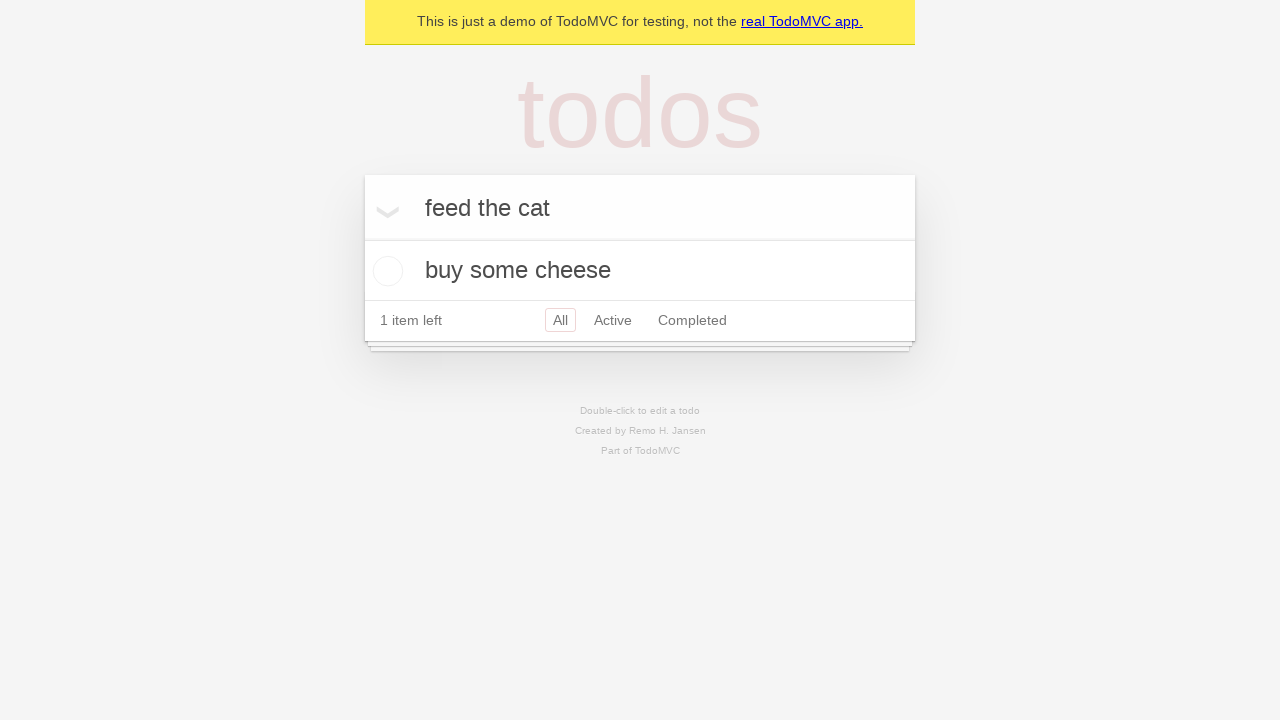

Pressed Enter to create todo item 'feed the cat' on internal:attr=[placeholder="What needs to be done?"i]
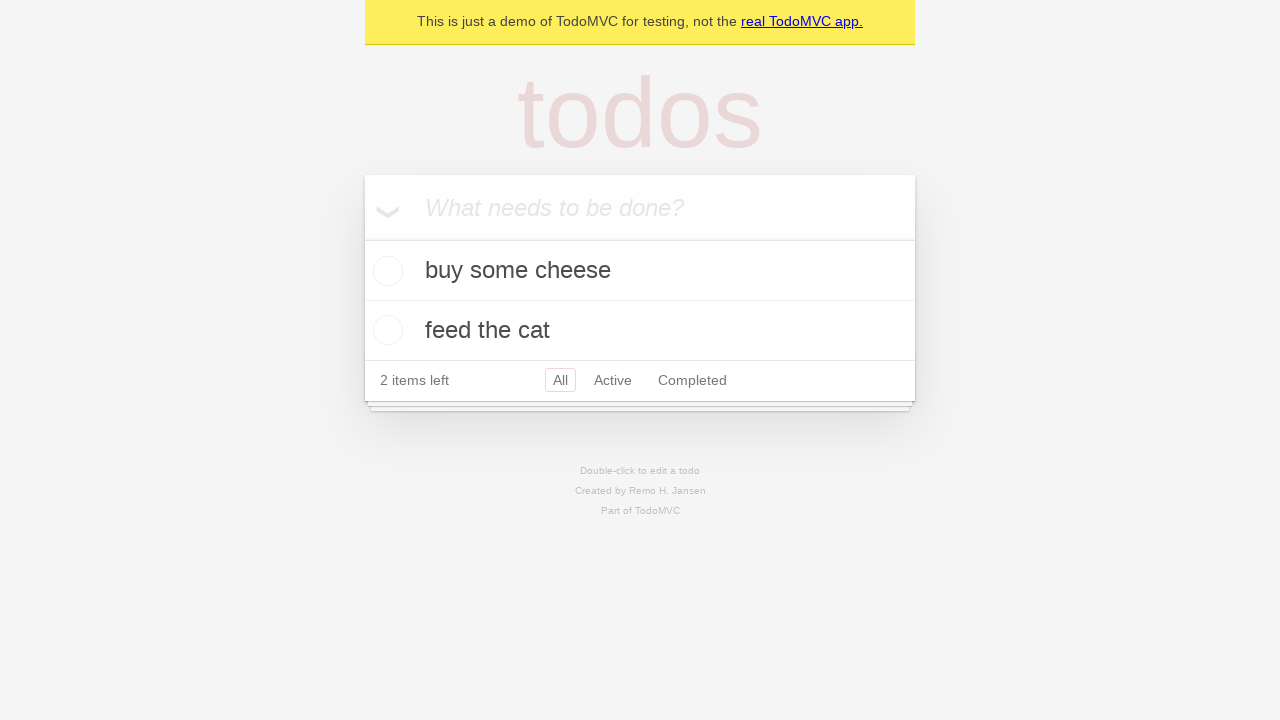

Filled todo input with 'book a doctors appointment' on internal:attr=[placeholder="What needs to be done?"i]
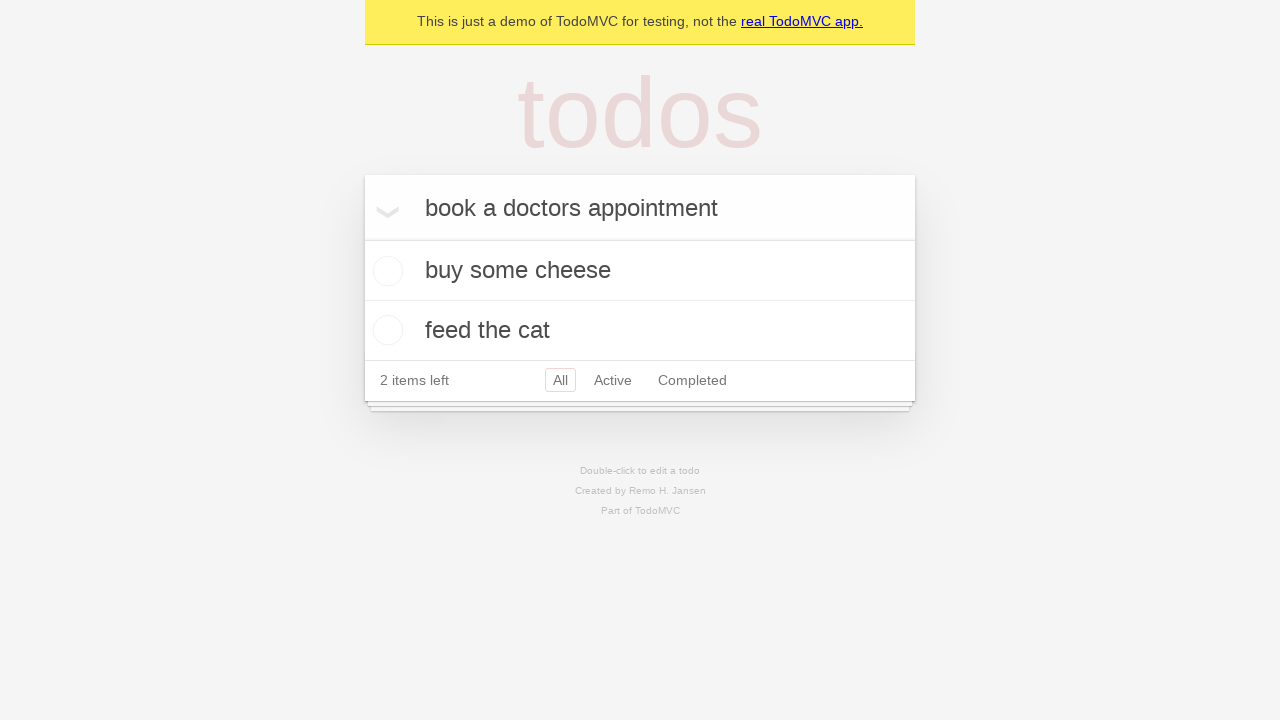

Pressed Enter to create todo item 'book a doctors appointment' on internal:attr=[placeholder="What needs to be done?"i]
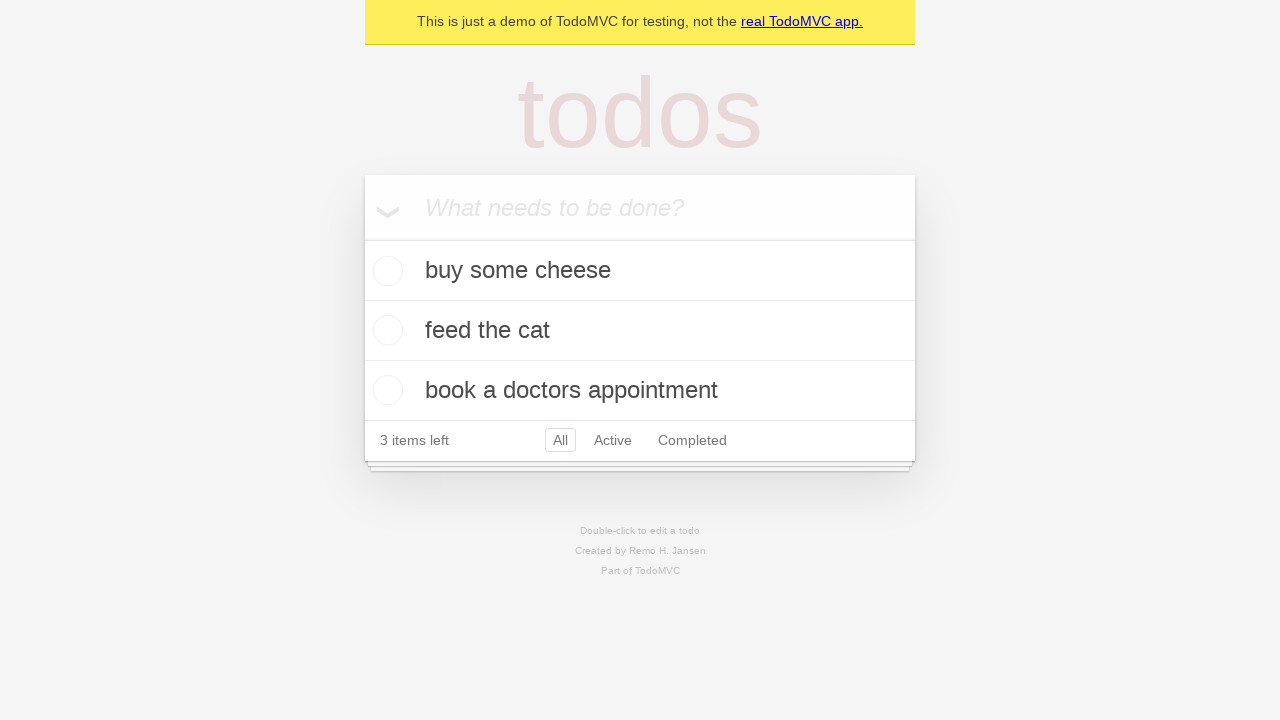

Waited for all three todo items to be created
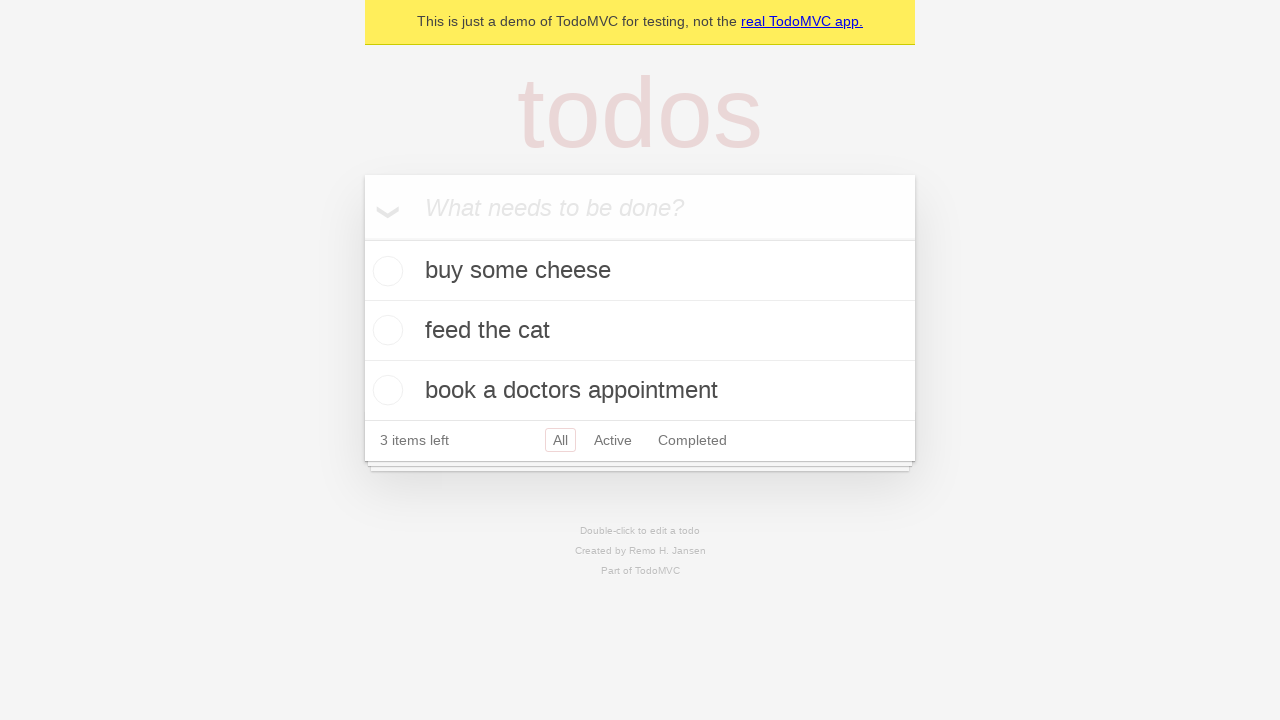

Located the 'Mark all as complete' toggle checkbox
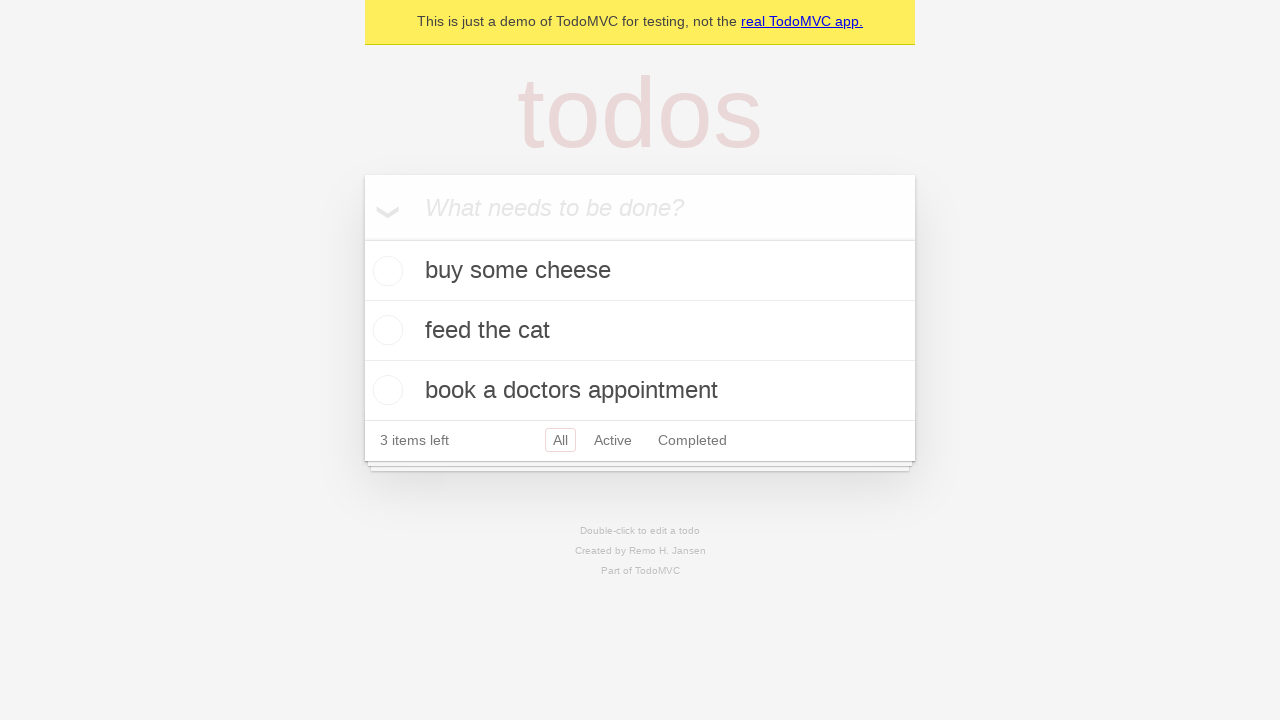

Checked the 'Mark all as complete' toggle to mark all items as complete at (362, 238) on internal:label="Mark all as complete"i
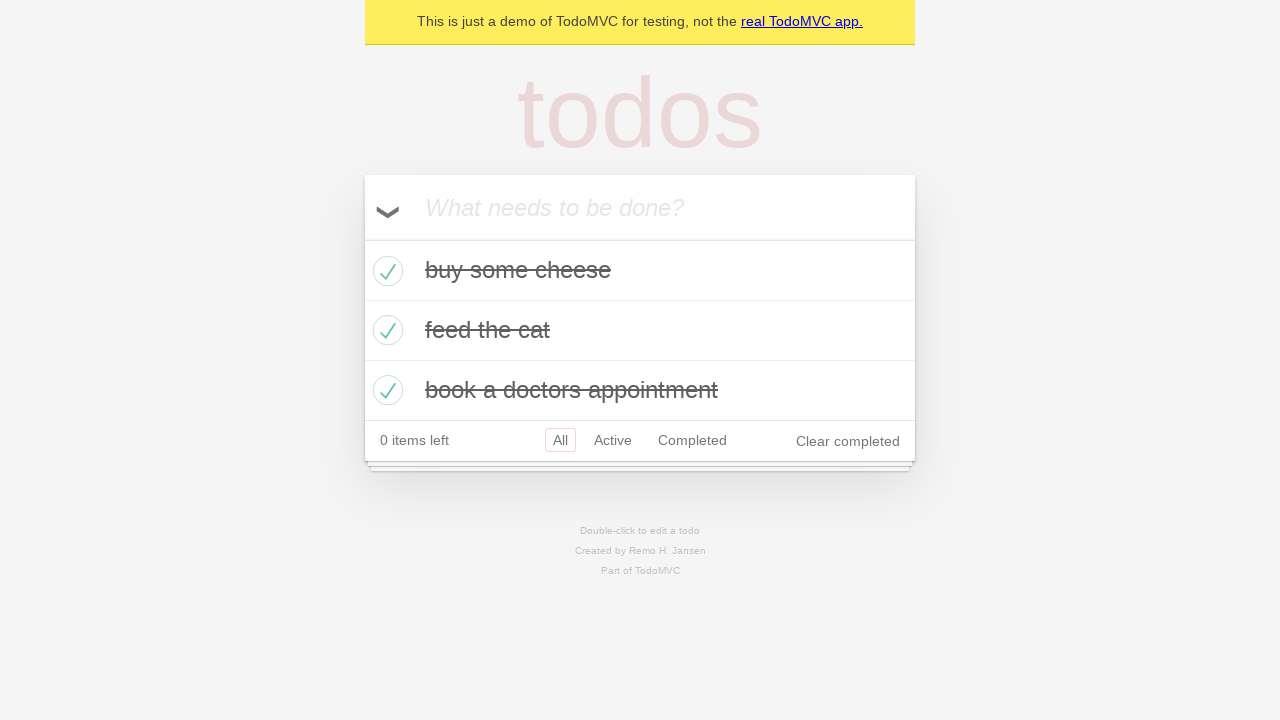

Unchecked the 'Mark all as complete' toggle to clear all items' complete state at (362, 238) on internal:label="Mark all as complete"i
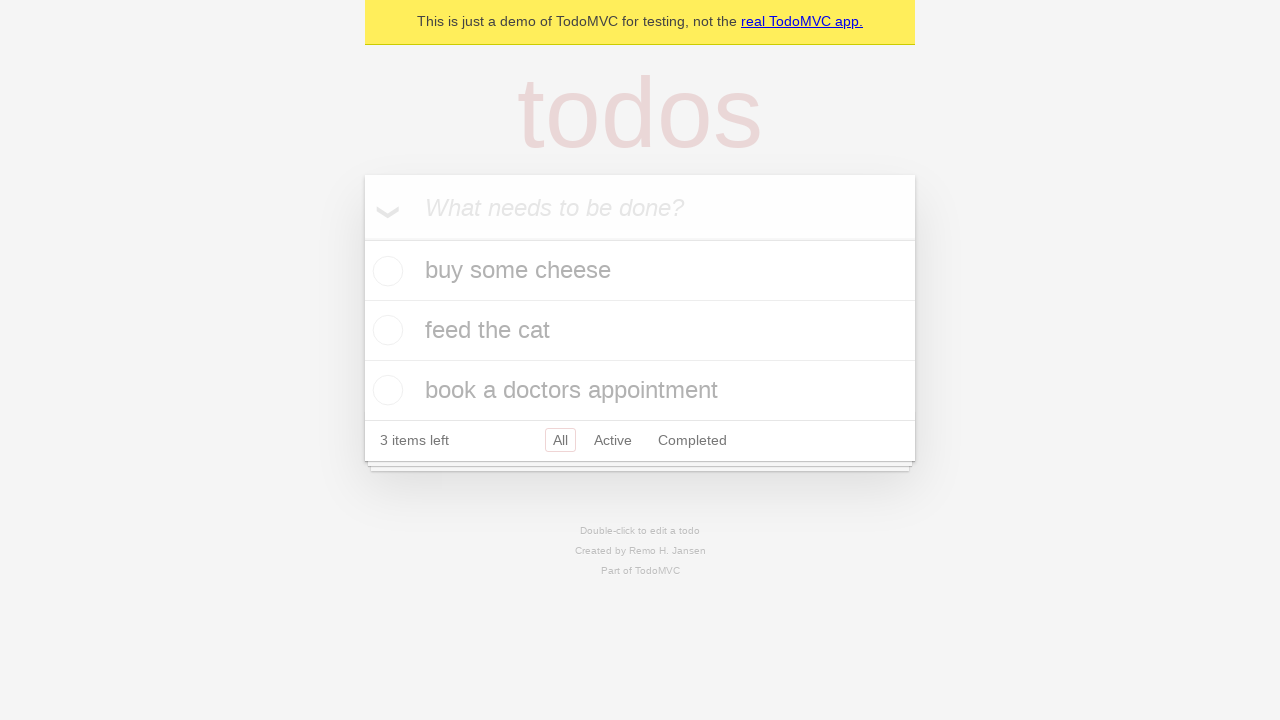

Waited for UI to update after unchecking toggle
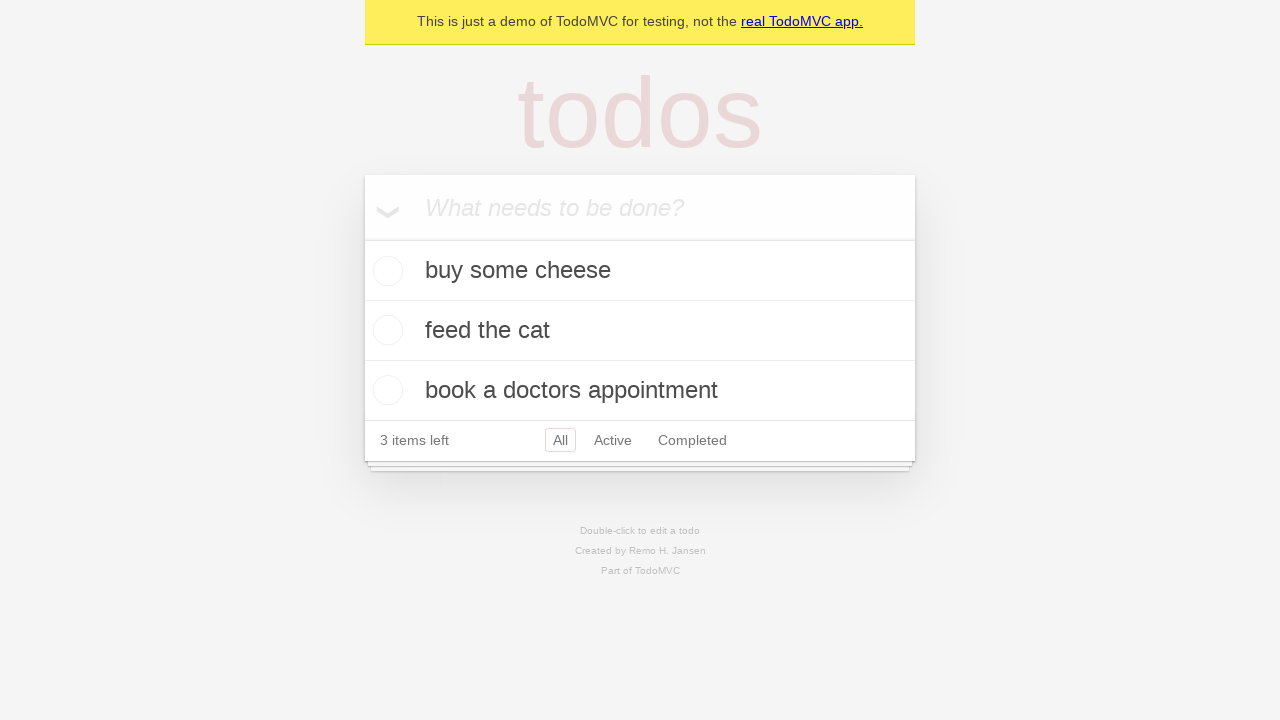

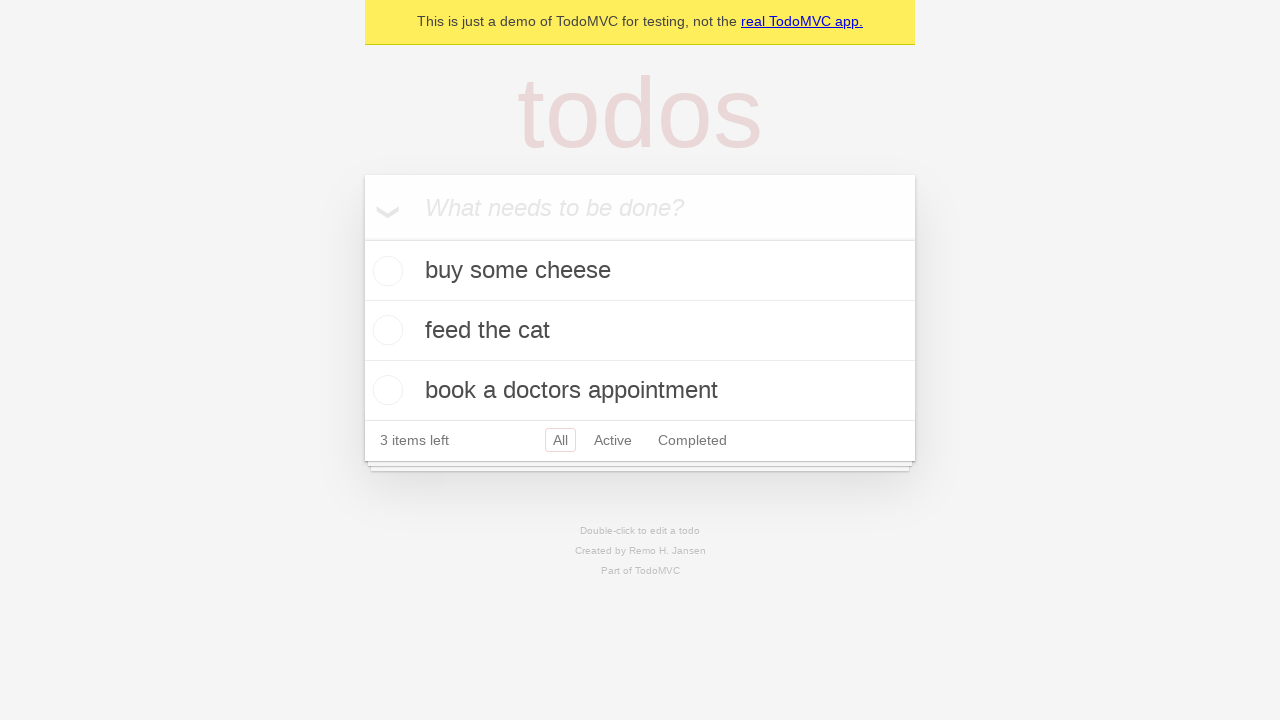